Navigates to 36kr website and scrolls down the page multiple times using JavaScript

Starting URL: https://36kr.com/

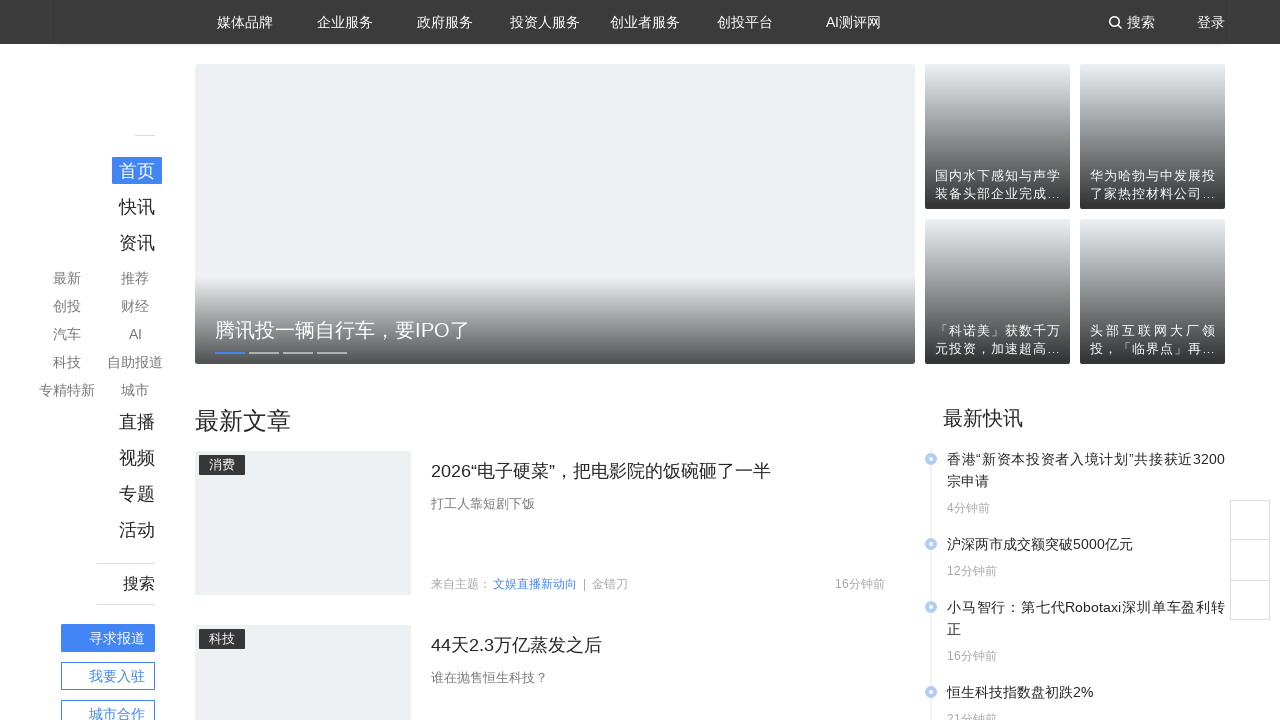

Waited for page to load completely
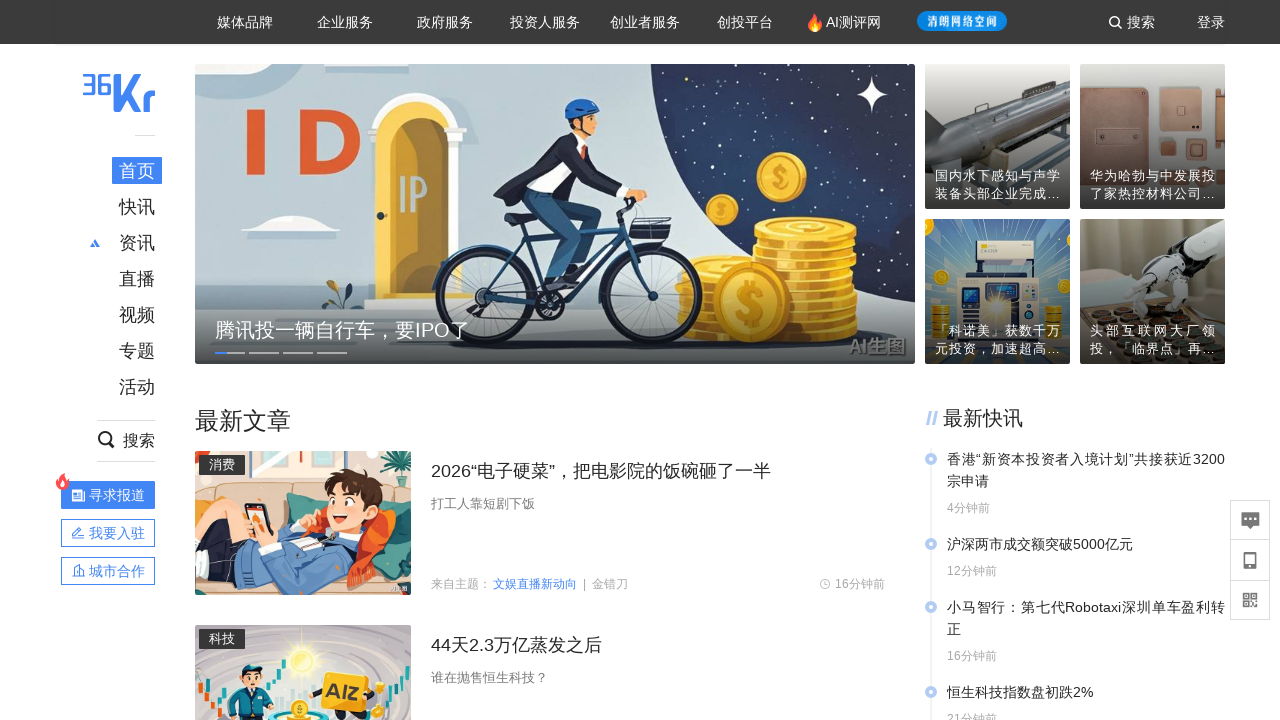

Scrolled down by 700 pixels using JavaScript
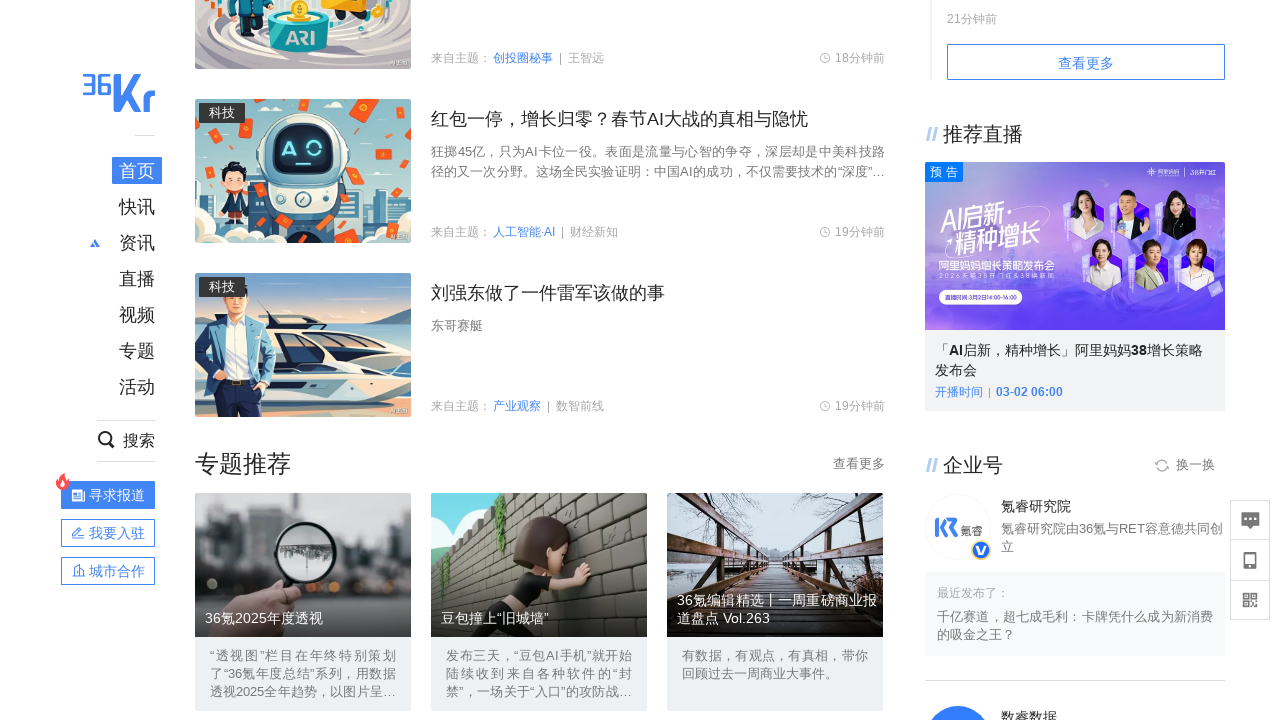

Waited 1 second for content to load
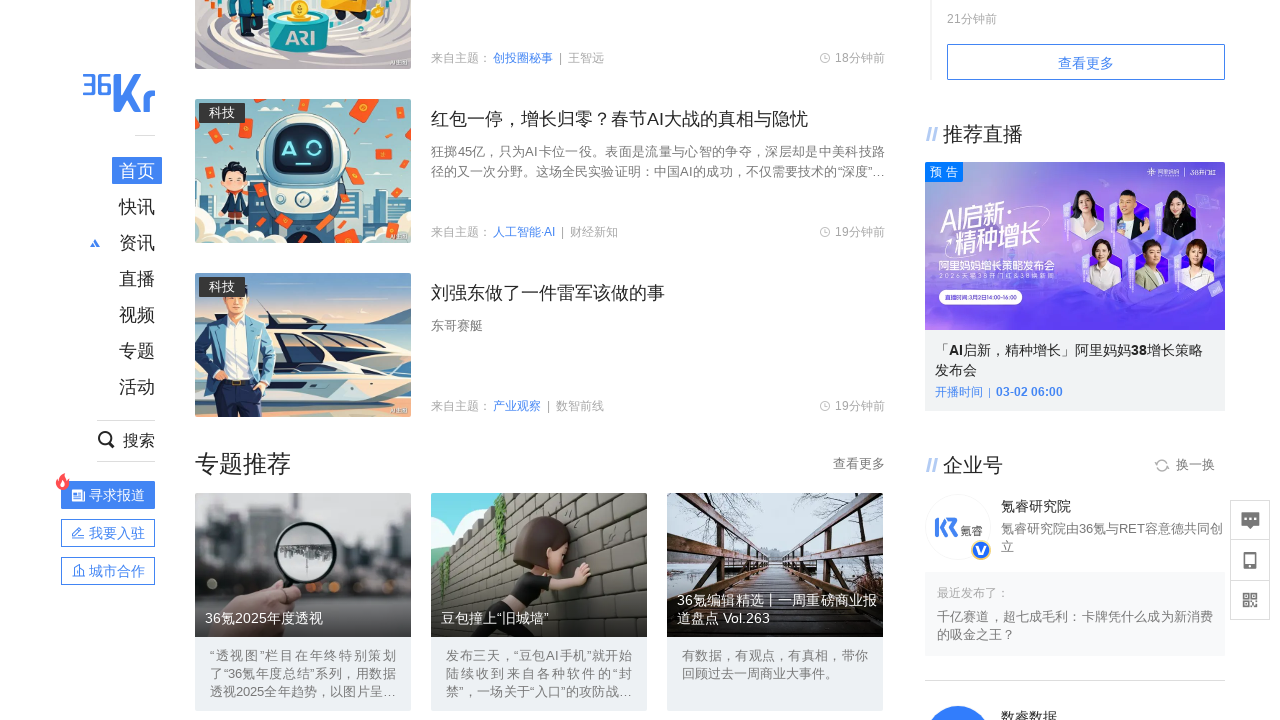

Scrolled down by 1400 pixels using JavaScript
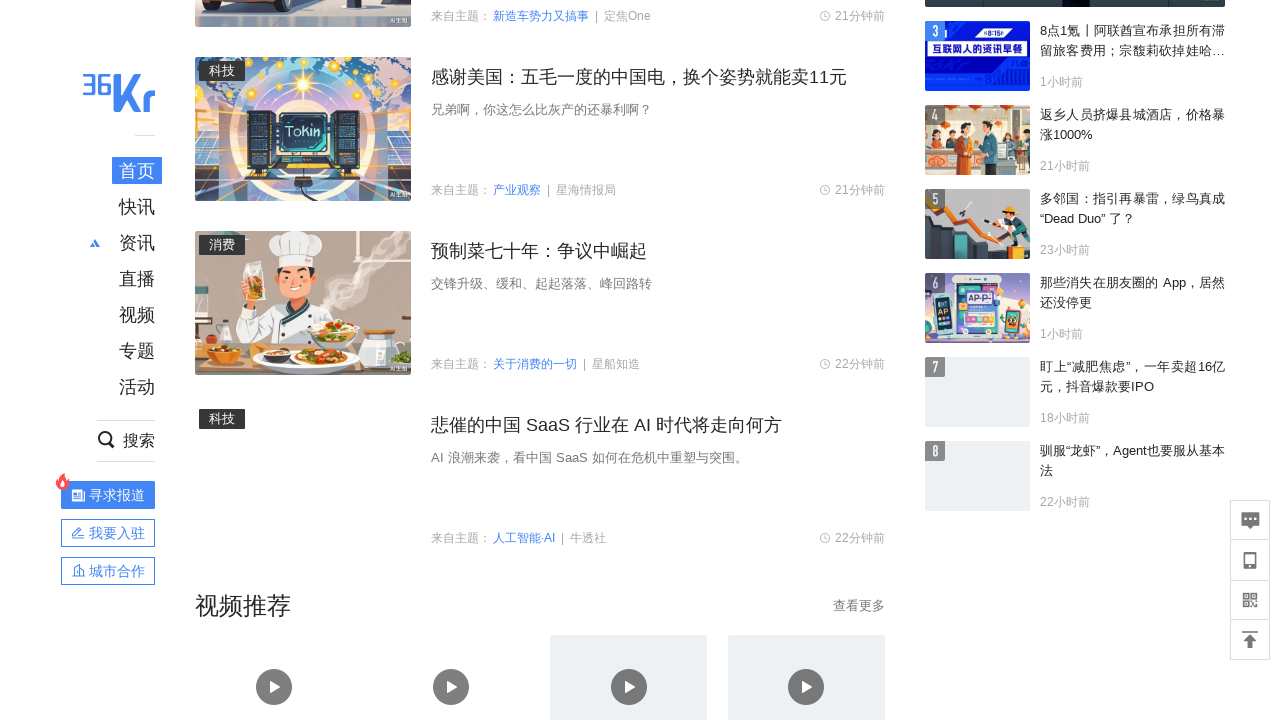

Waited 1 second for content to load
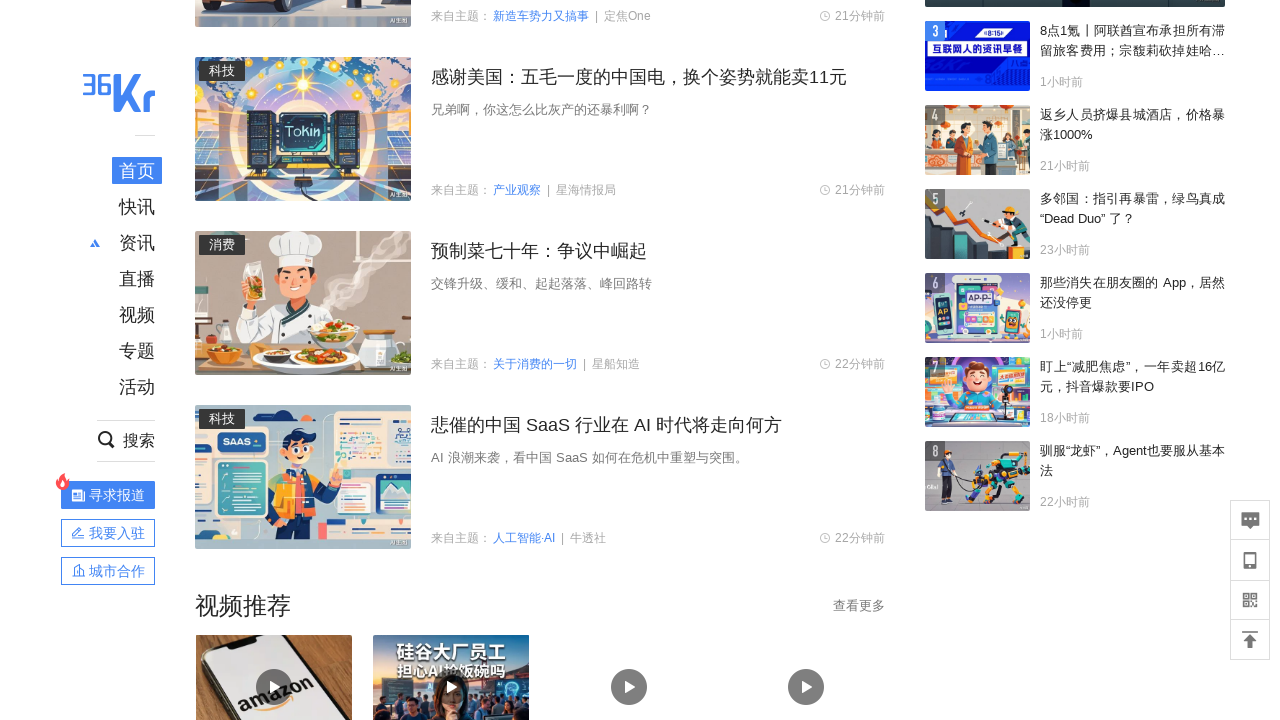

Scrolled down by 2100 pixels using JavaScript
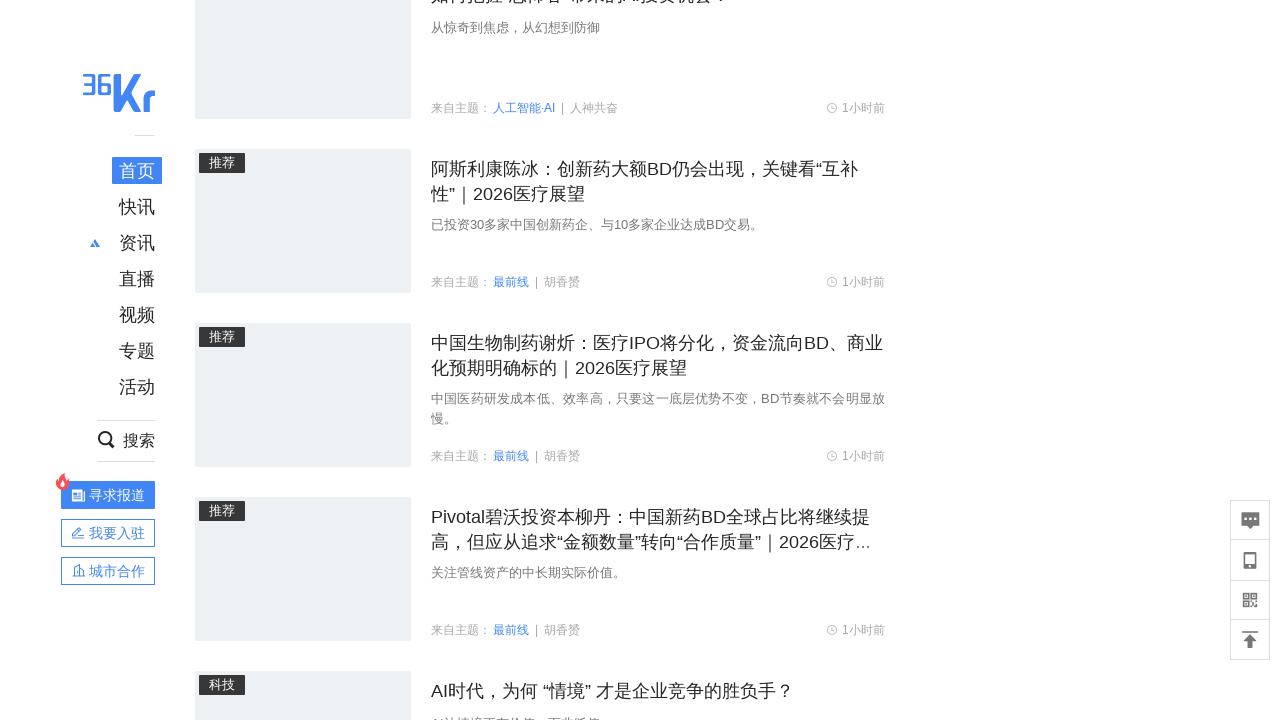

Waited 1 second for content to load
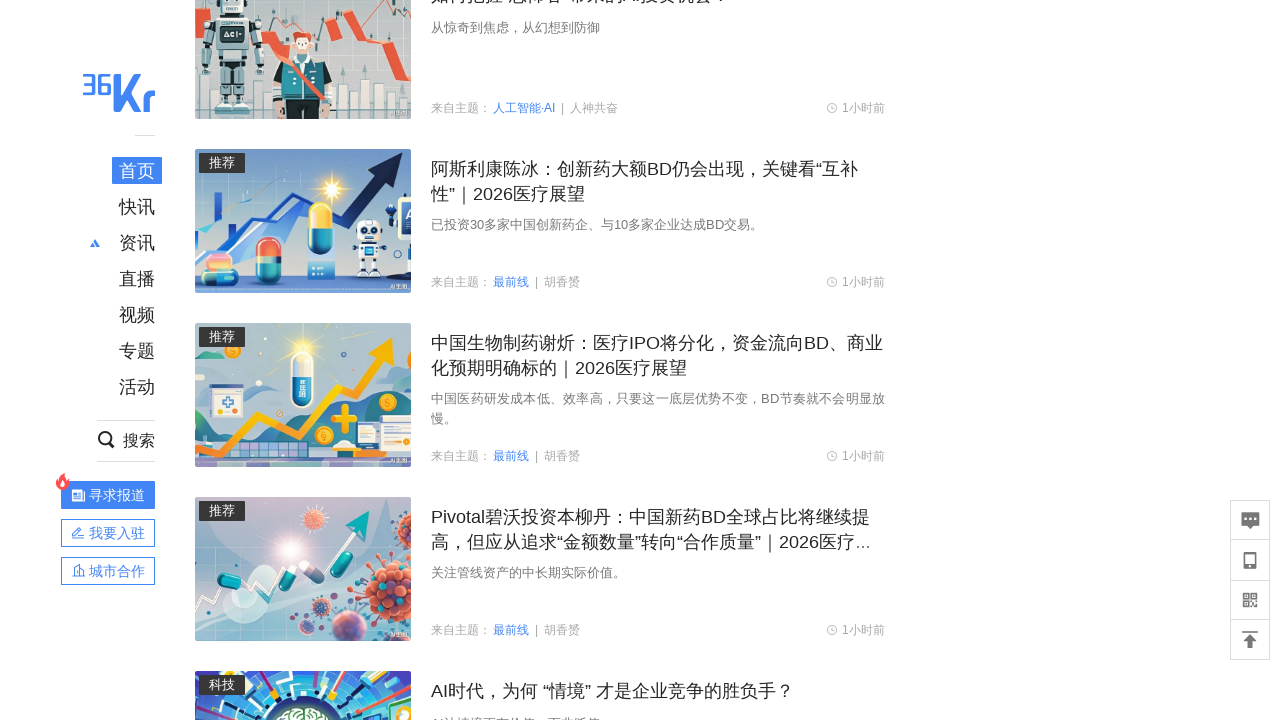

Scrolled down by 2800 pixels using JavaScript
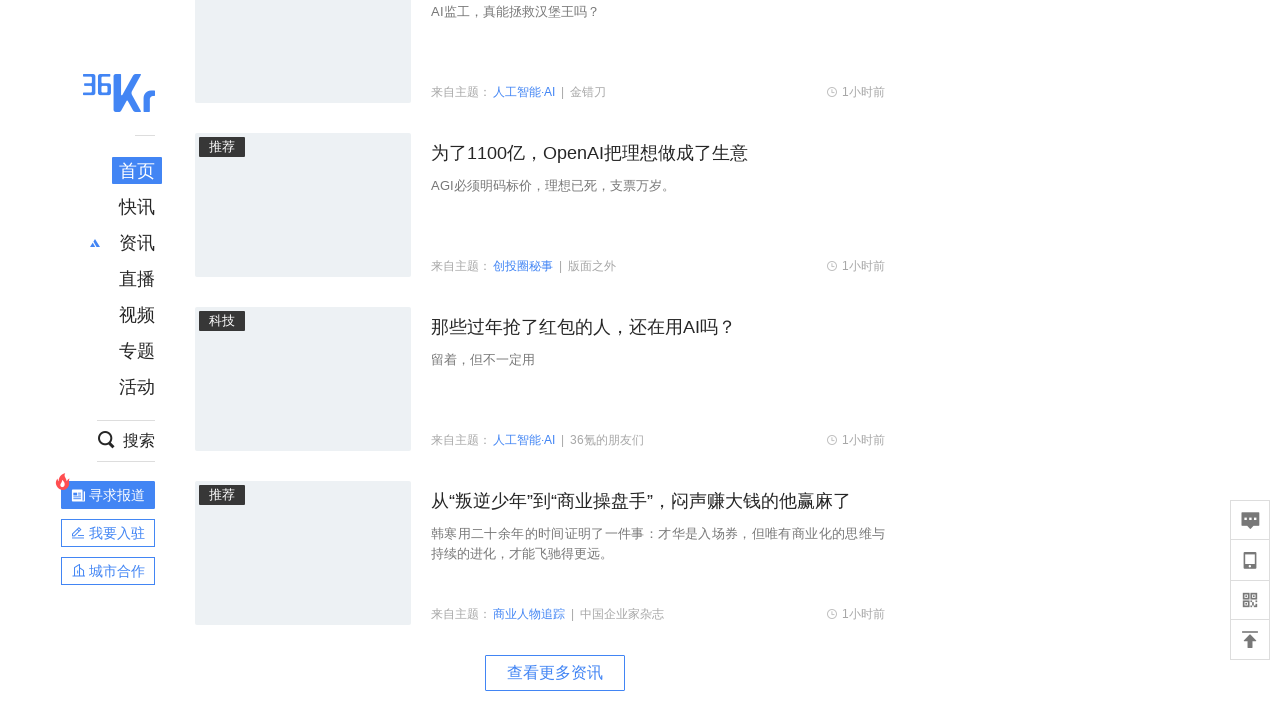

Waited 1 second for content to load
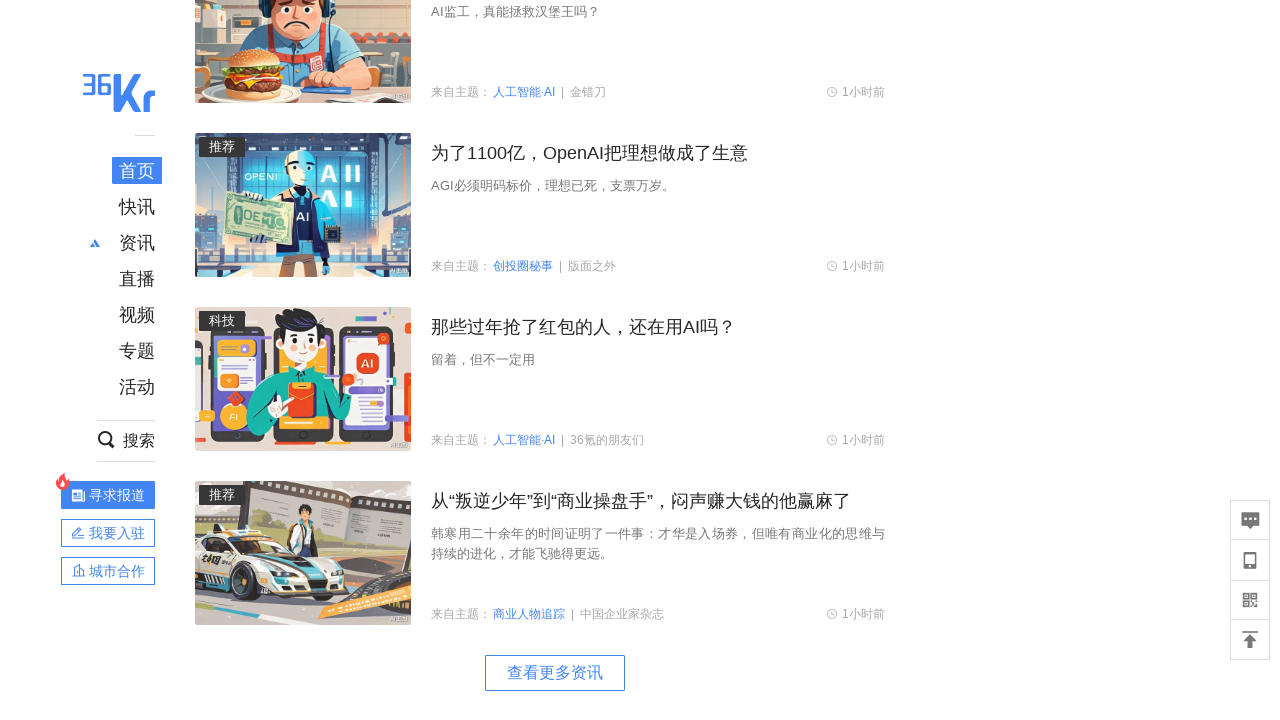

Scrolled down by 3500 pixels using JavaScript
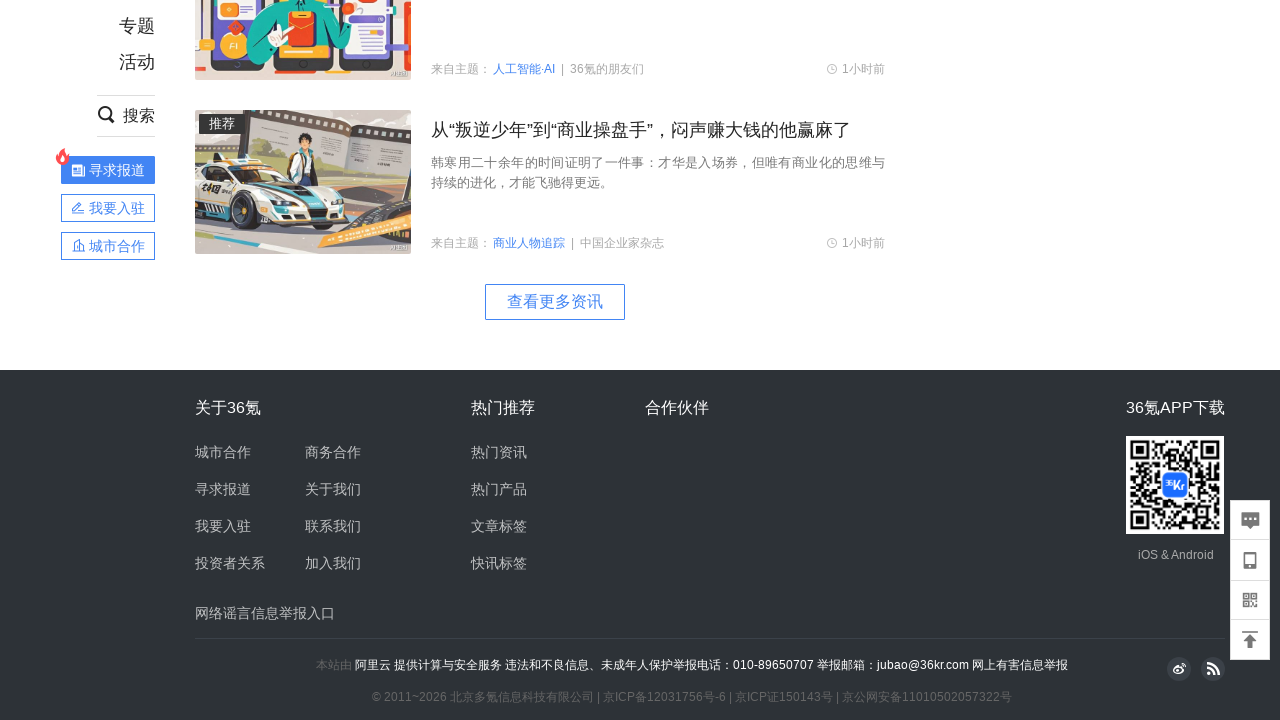

Waited 1 second for content to load
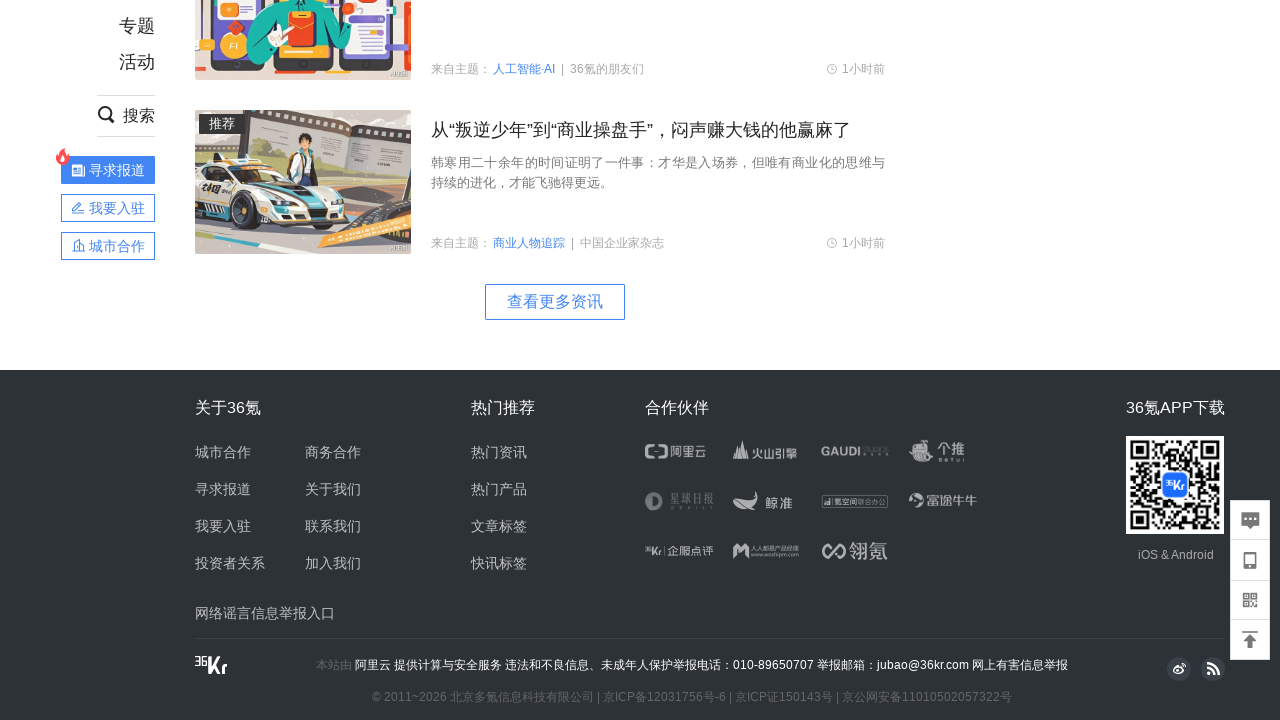

Scrolled down by 4200 pixels using JavaScript
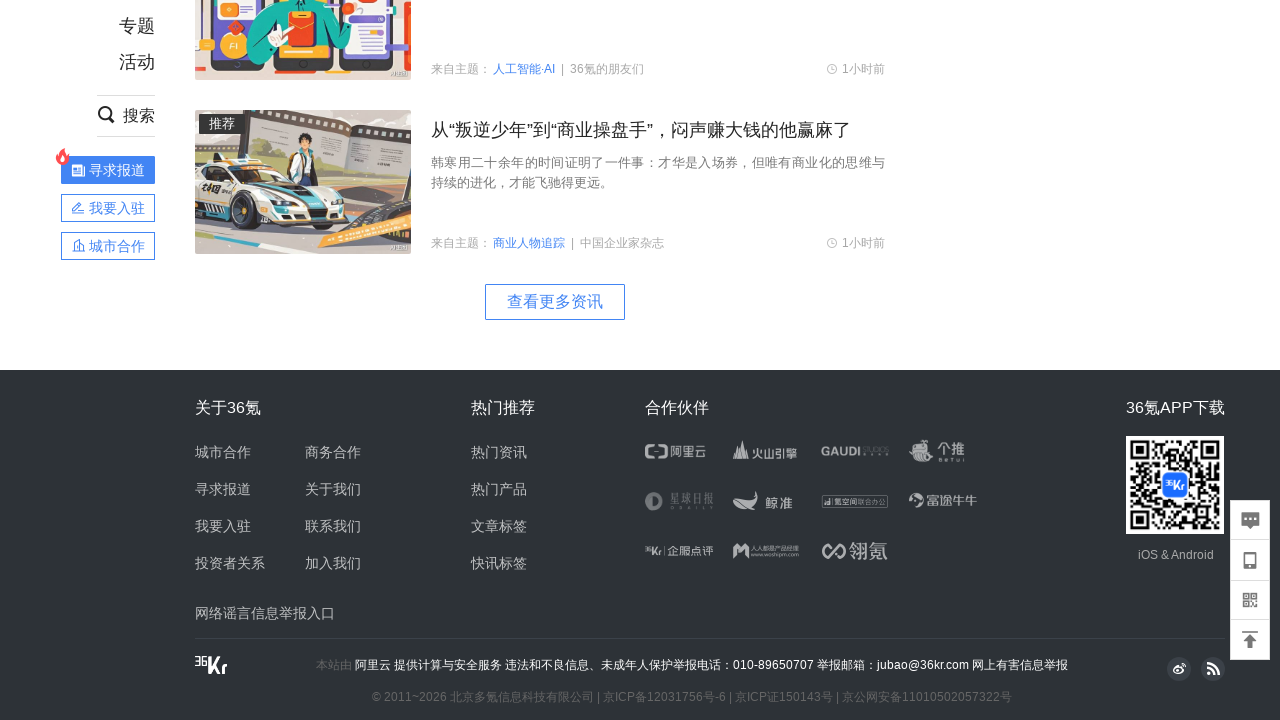

Waited 1 second for content to load
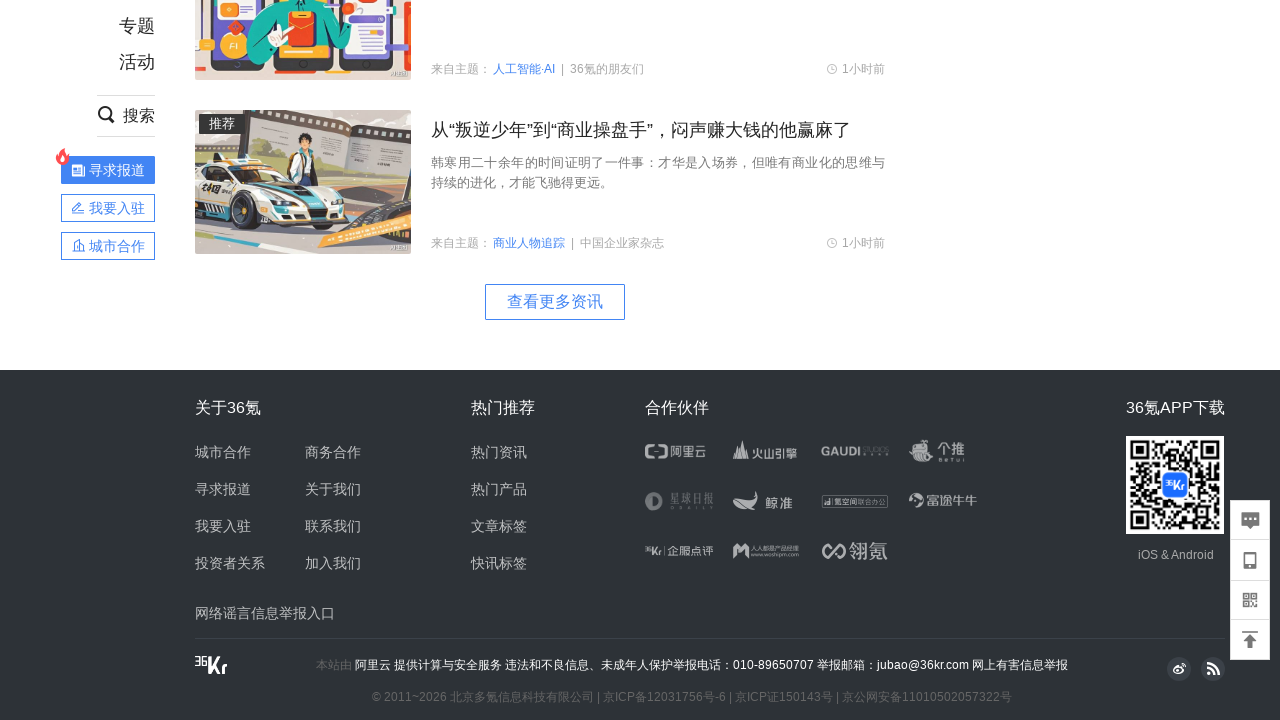

Scrolled down by 4900 pixels using JavaScript
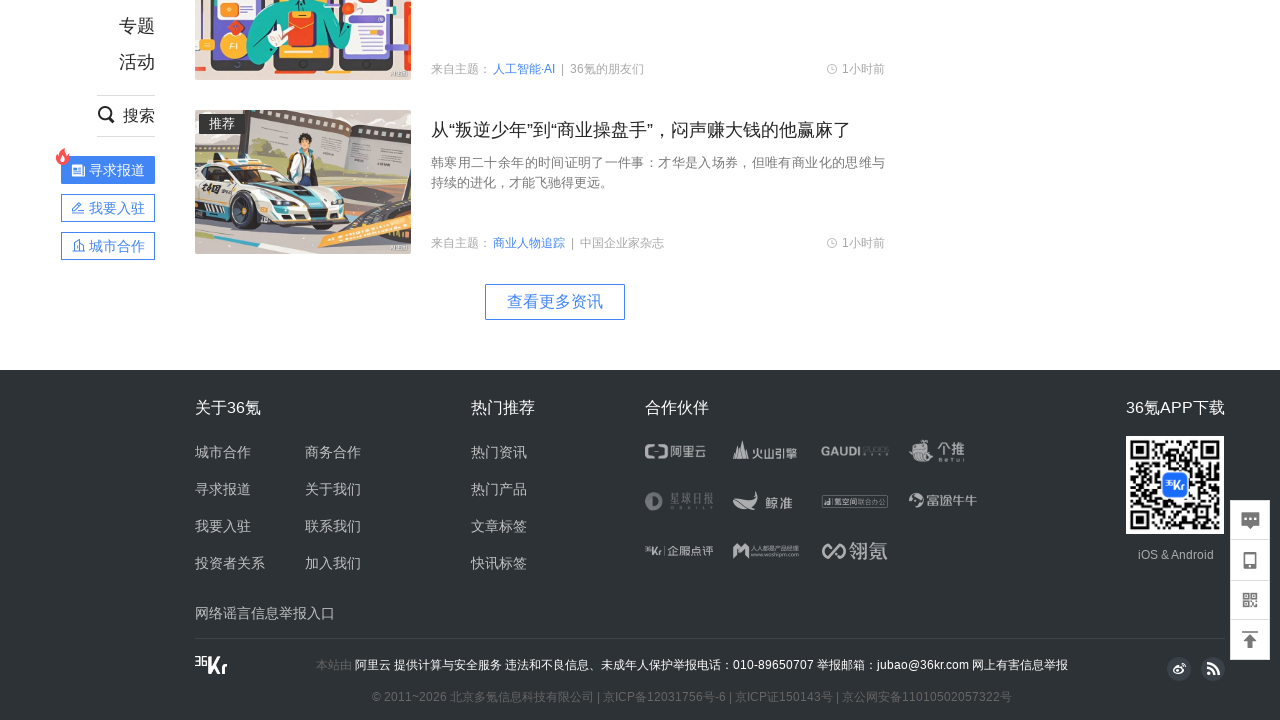

Waited 1 second for content to load
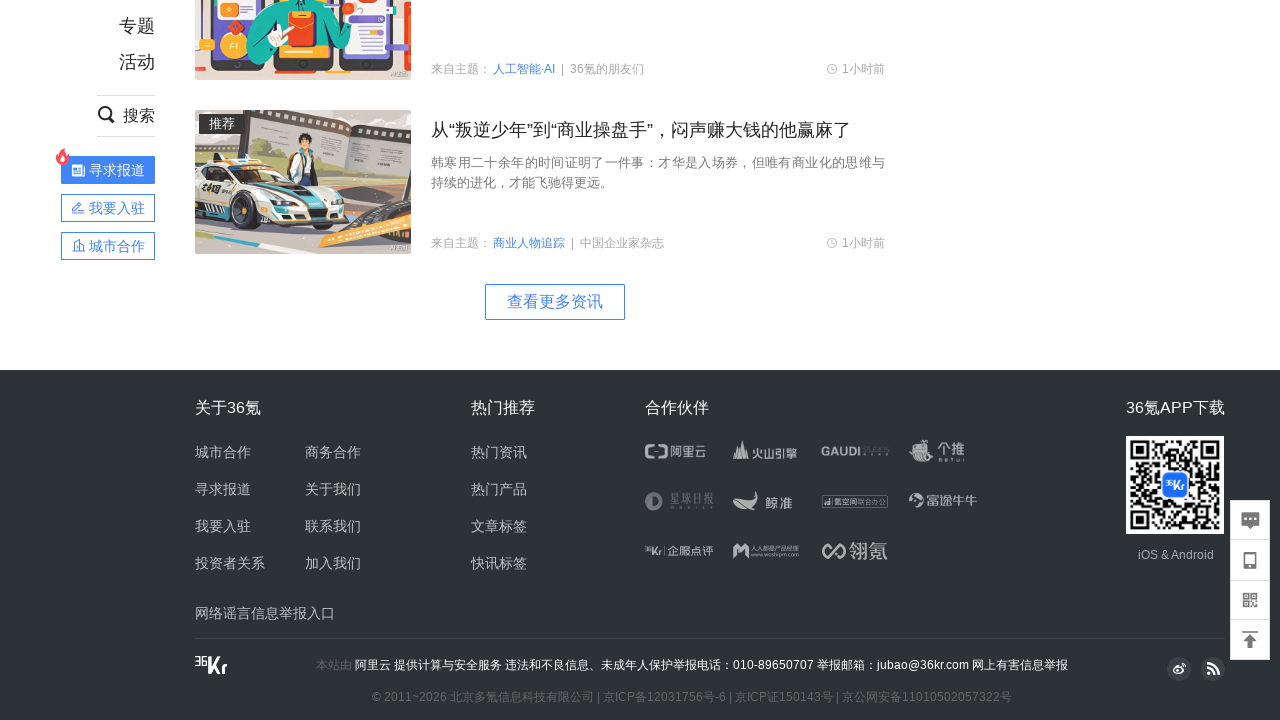

Scrolled down by 5600 pixels using JavaScript
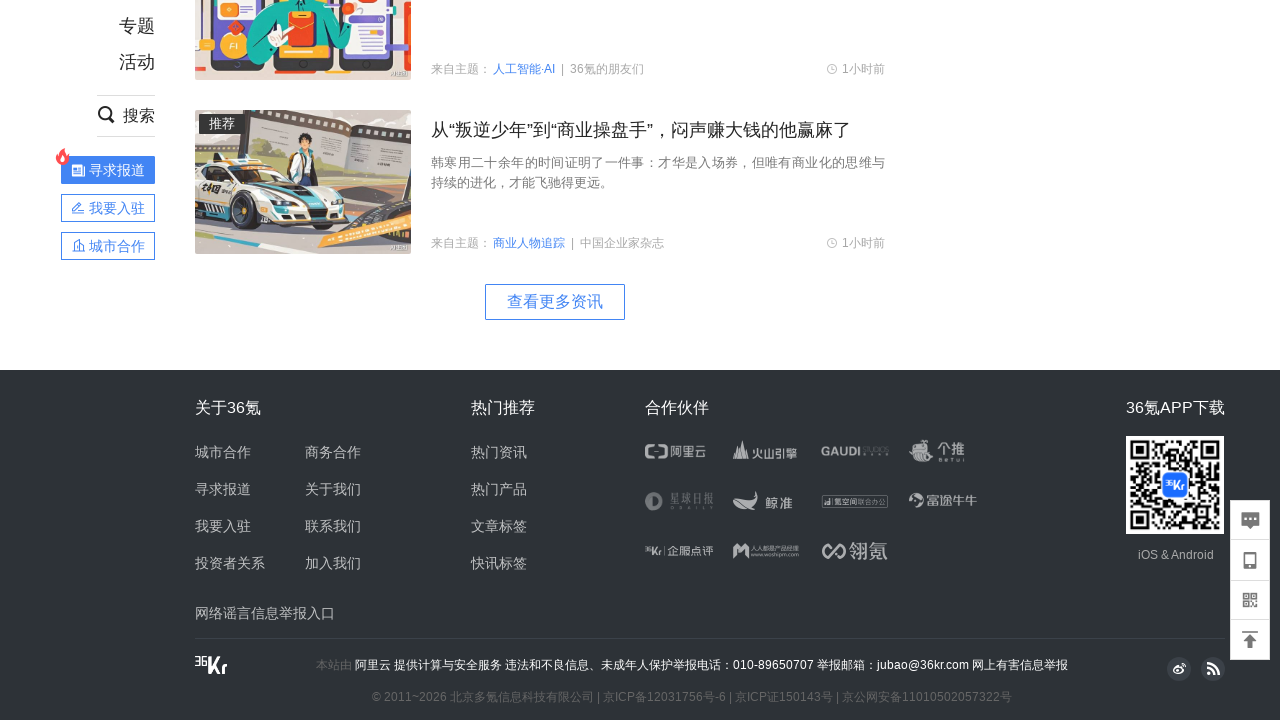

Waited 1 second for content to load
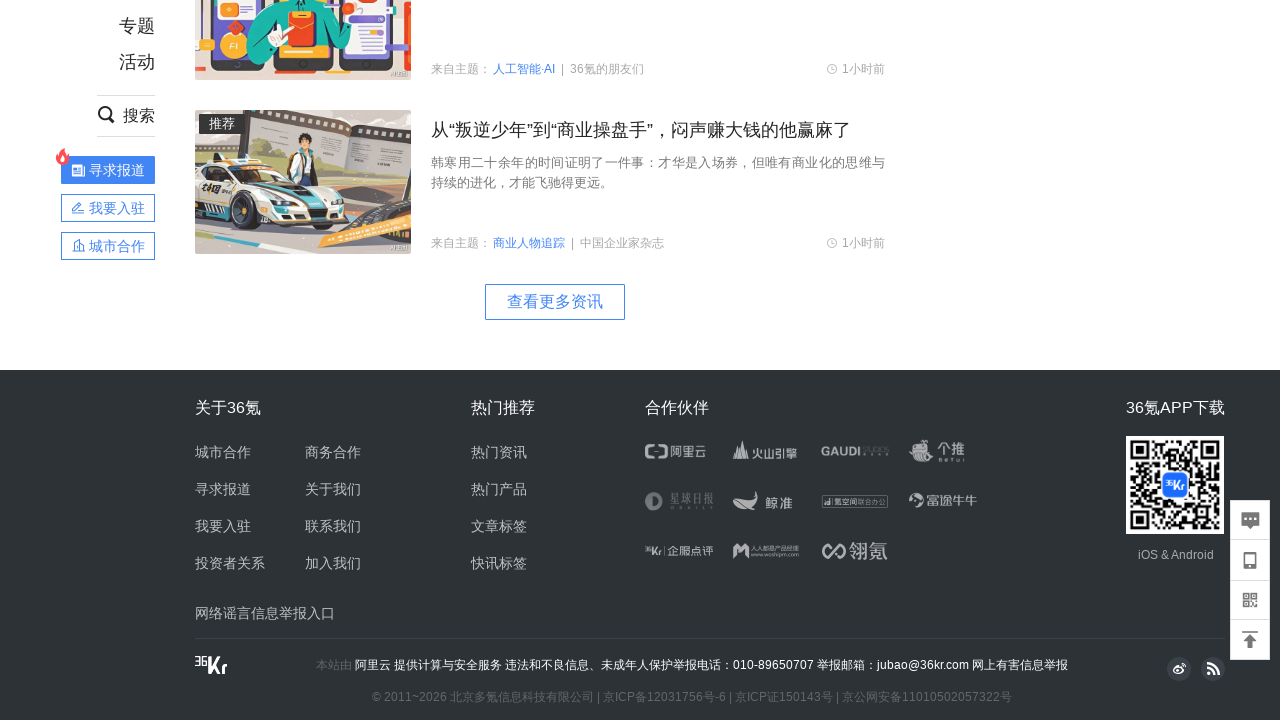

Scrolled down by 6300 pixels using JavaScript
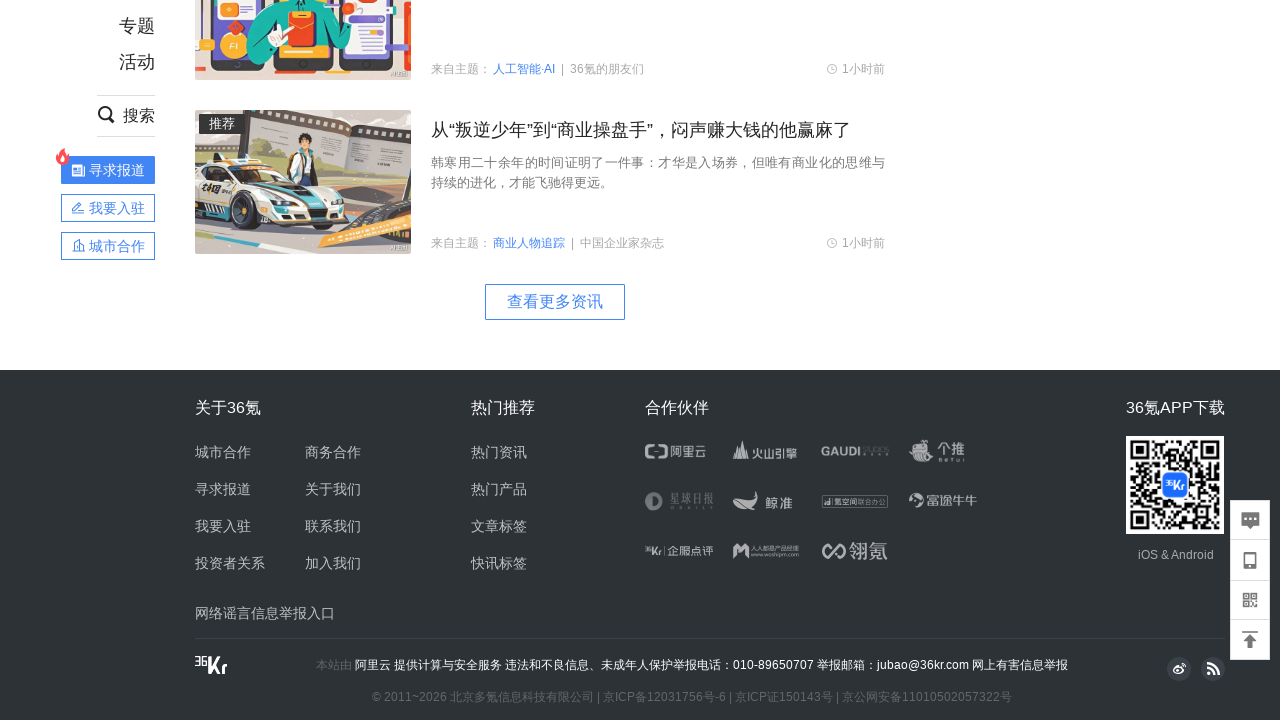

Waited 1 second for content to load
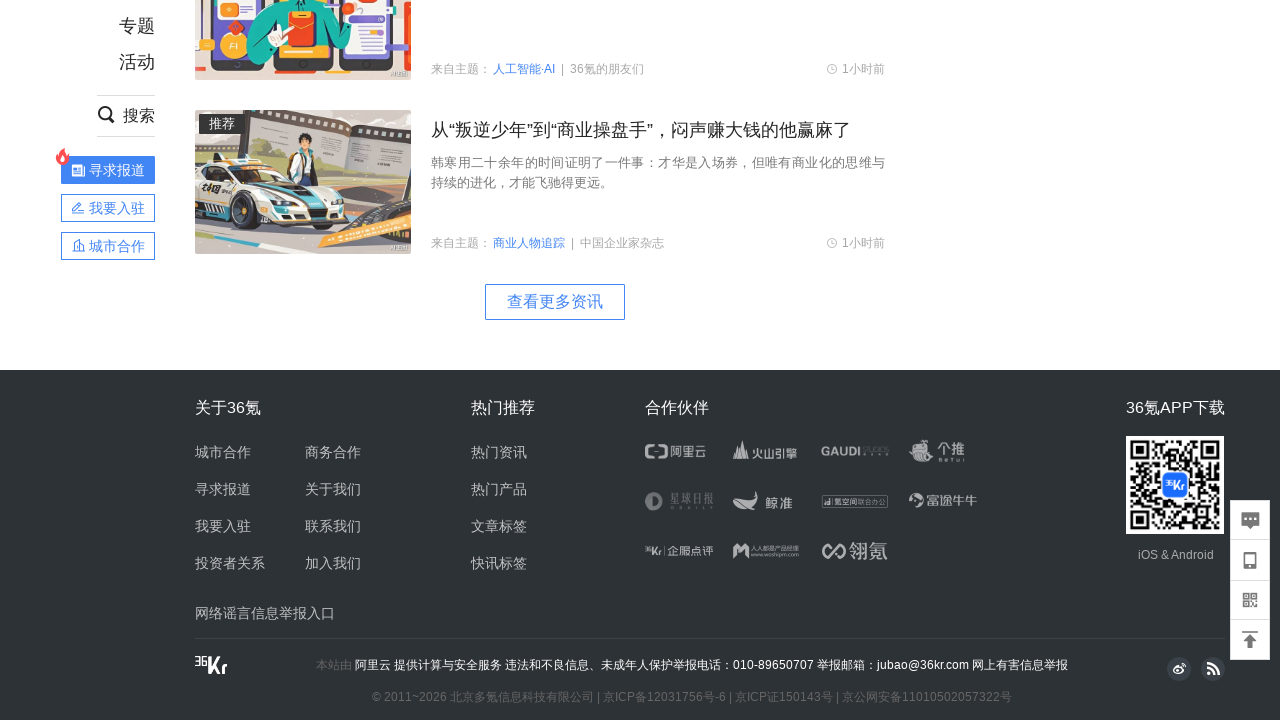

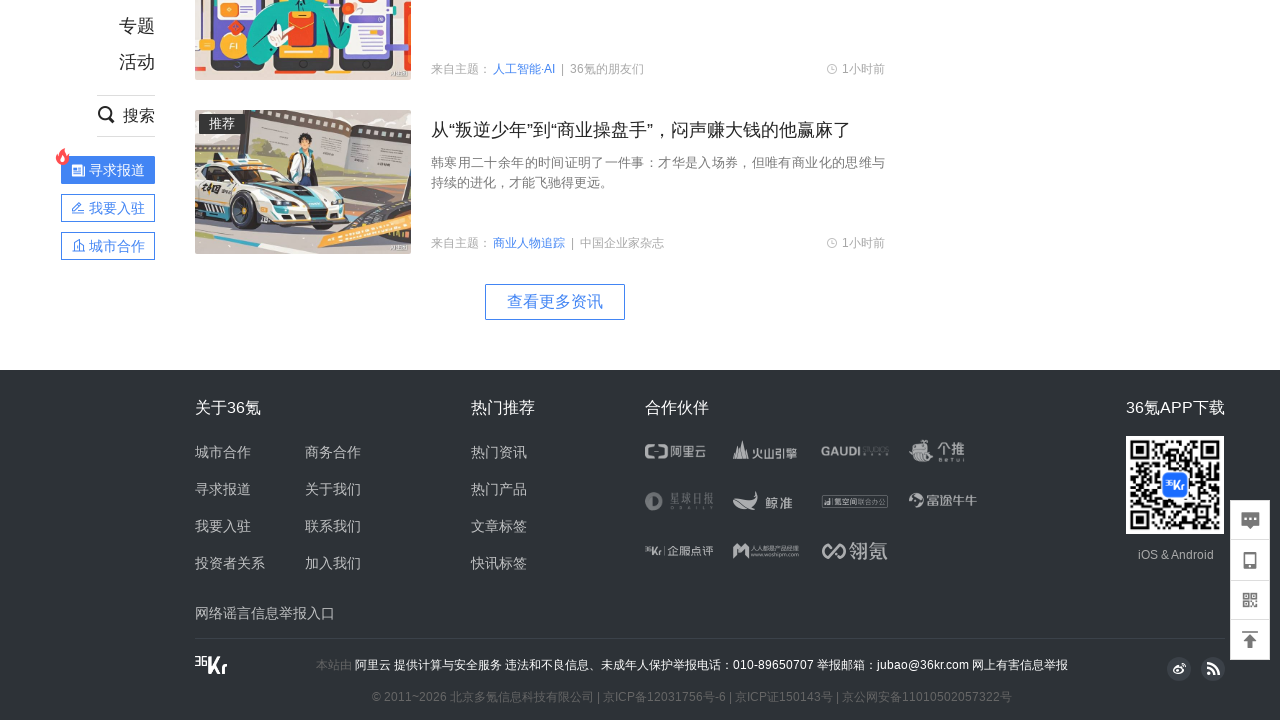